Simple navigation test that loads the VWO application homepage

Starting URL: https://app.vwo.com

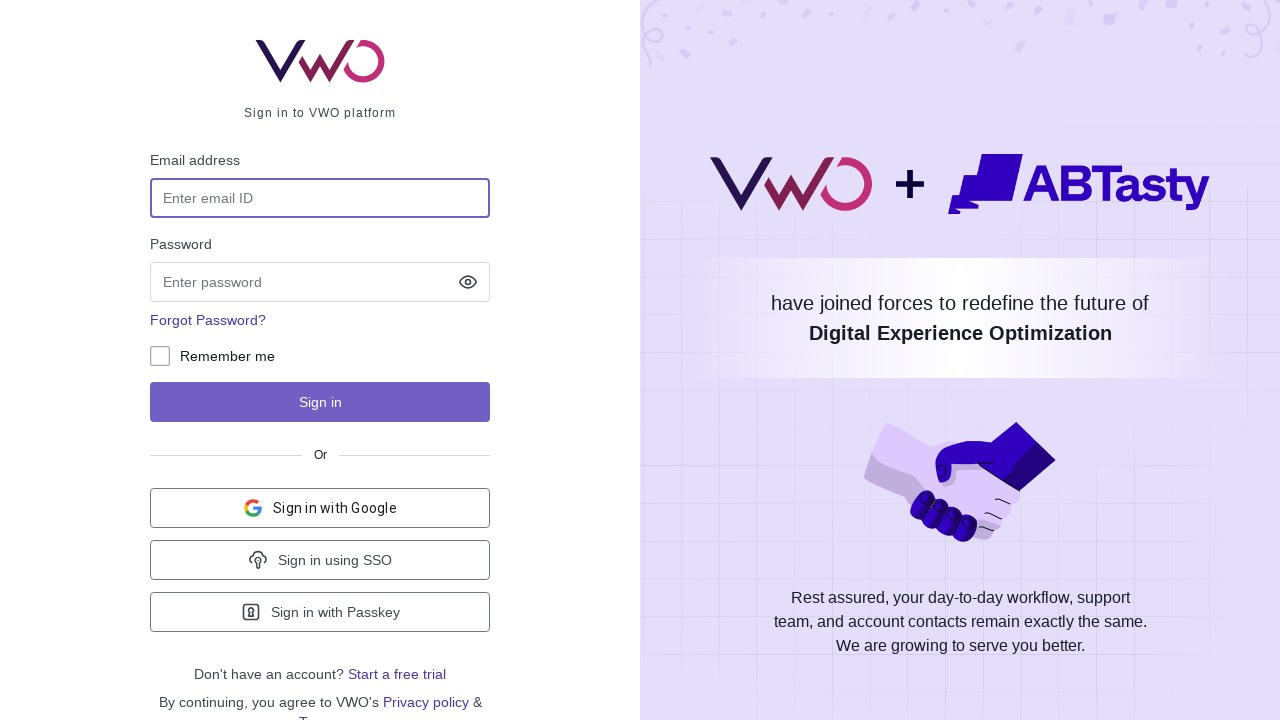

Navigated to VWO application homepage at https://app.vwo.com
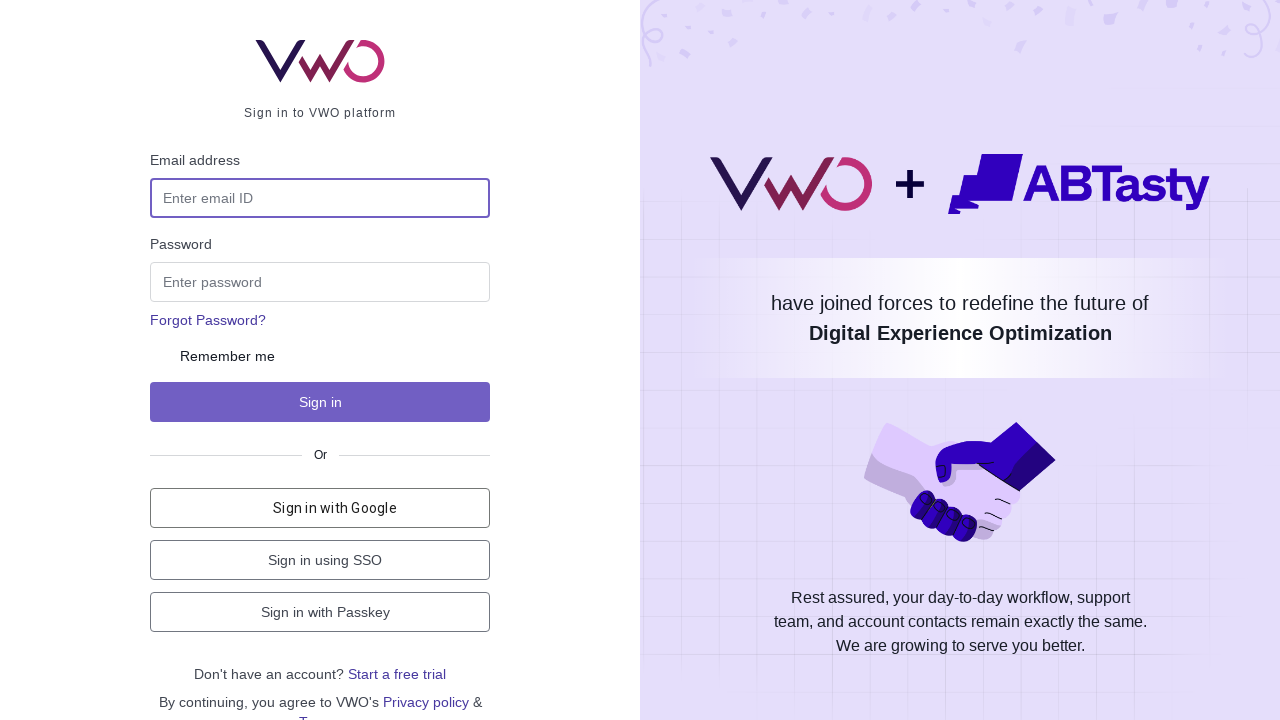

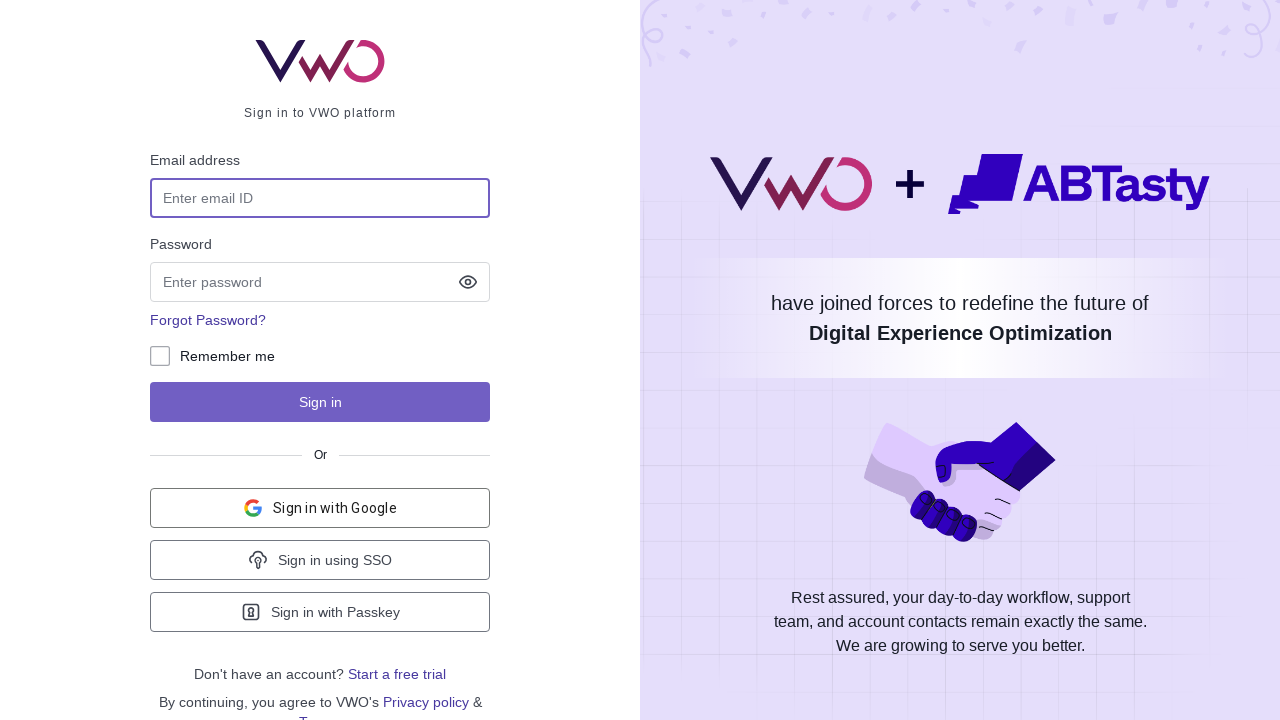